Tests DuckDuckGo search functionality by searching for "Mercury element" and verifying the page title contains the search term

Starting URL: https://duckduckgo.com

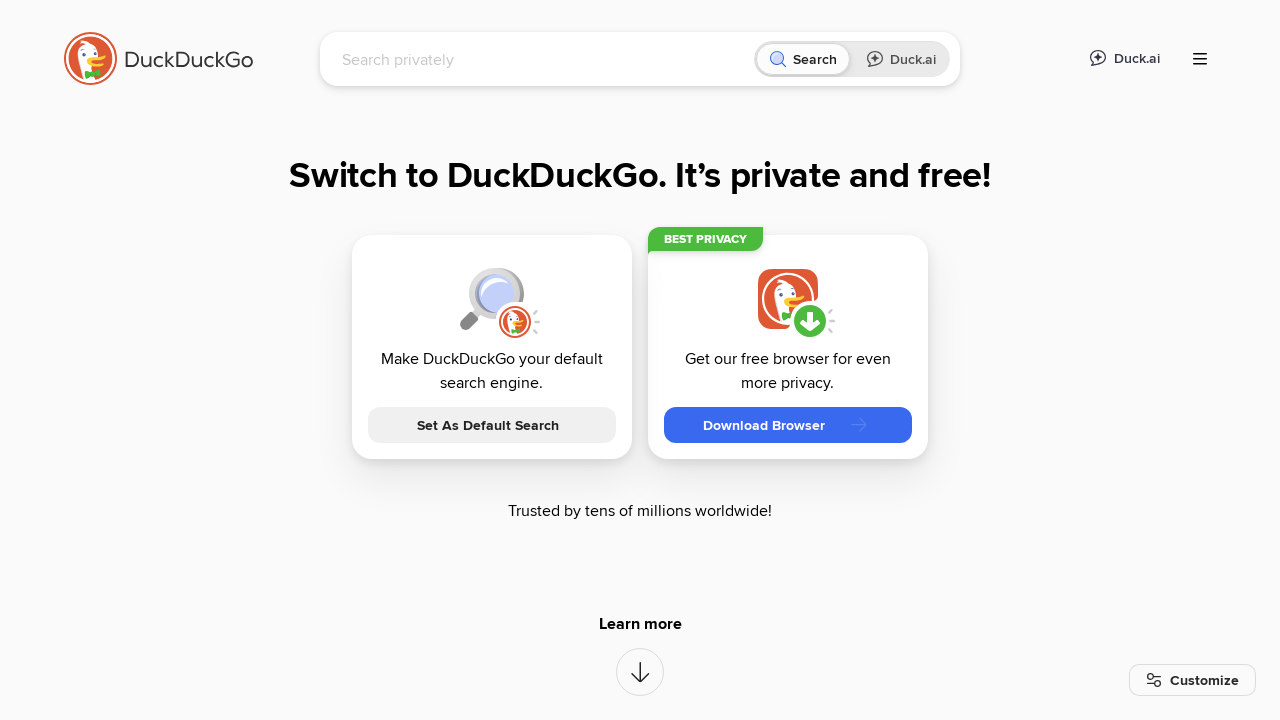

Filled search field with 'Mercury element' on input[name='q']
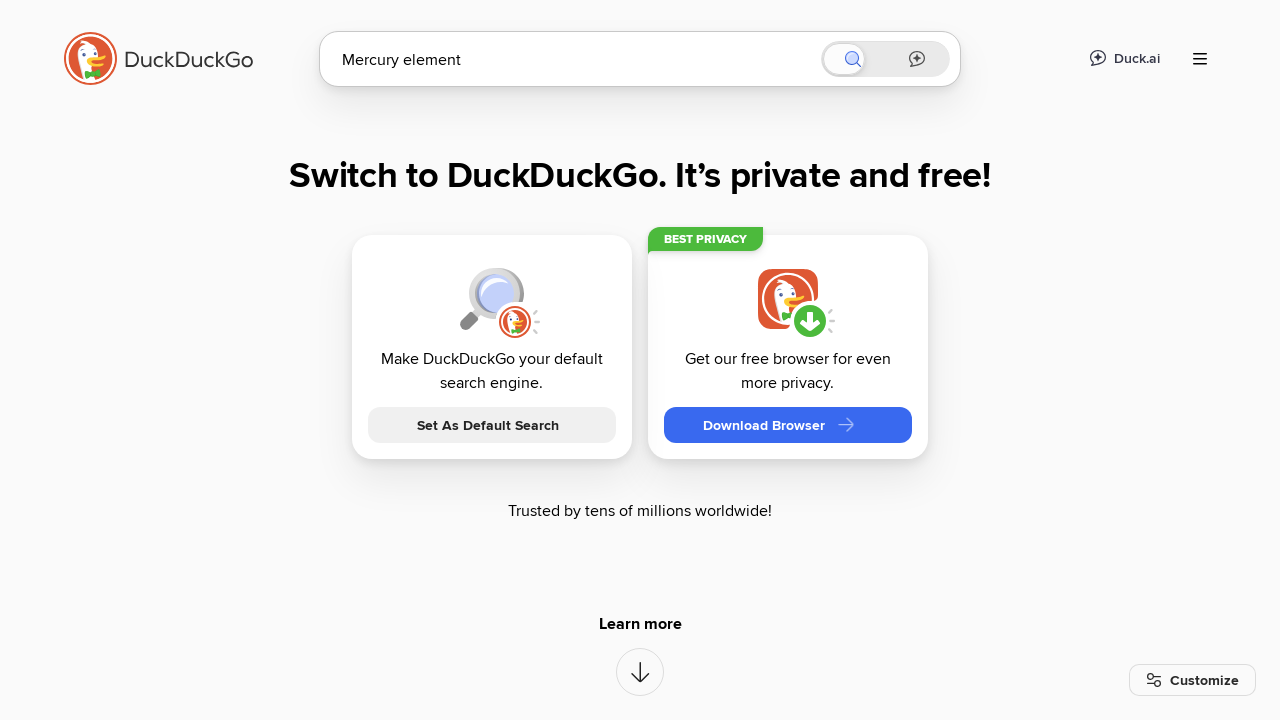

Pressed Enter to submit search query on input[name='q']
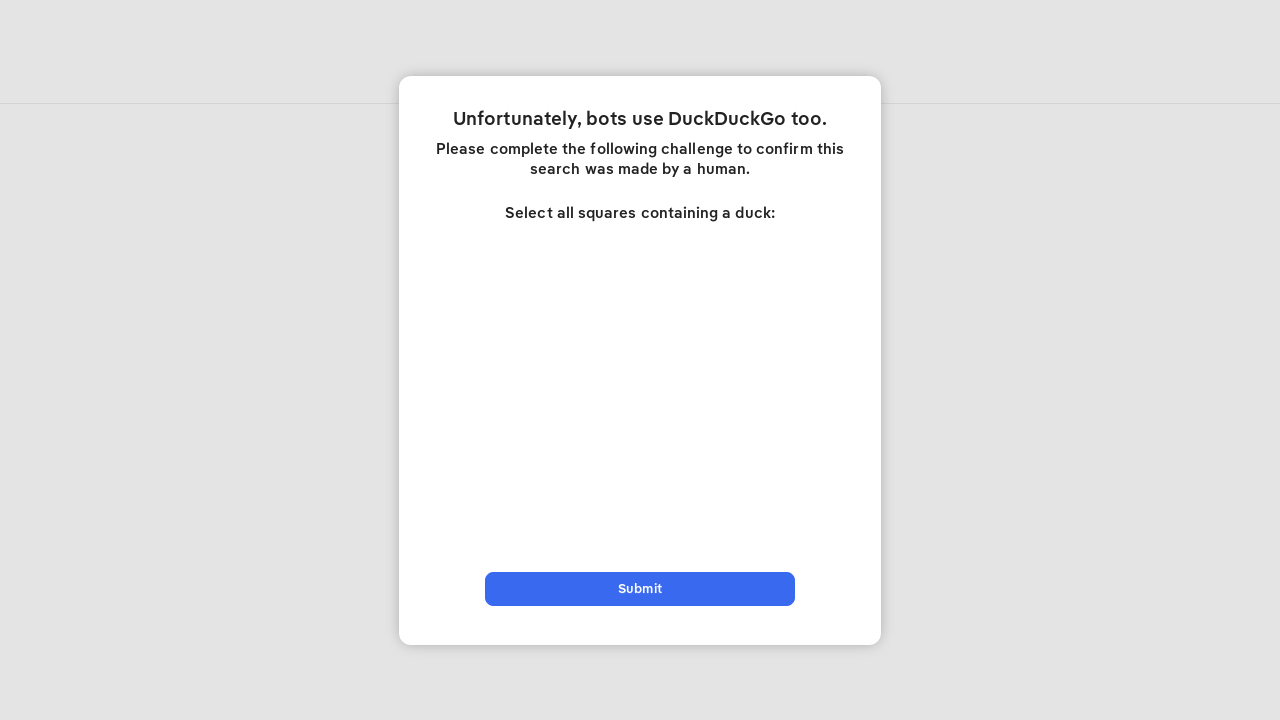

Waited for page to load (domcontentloaded)
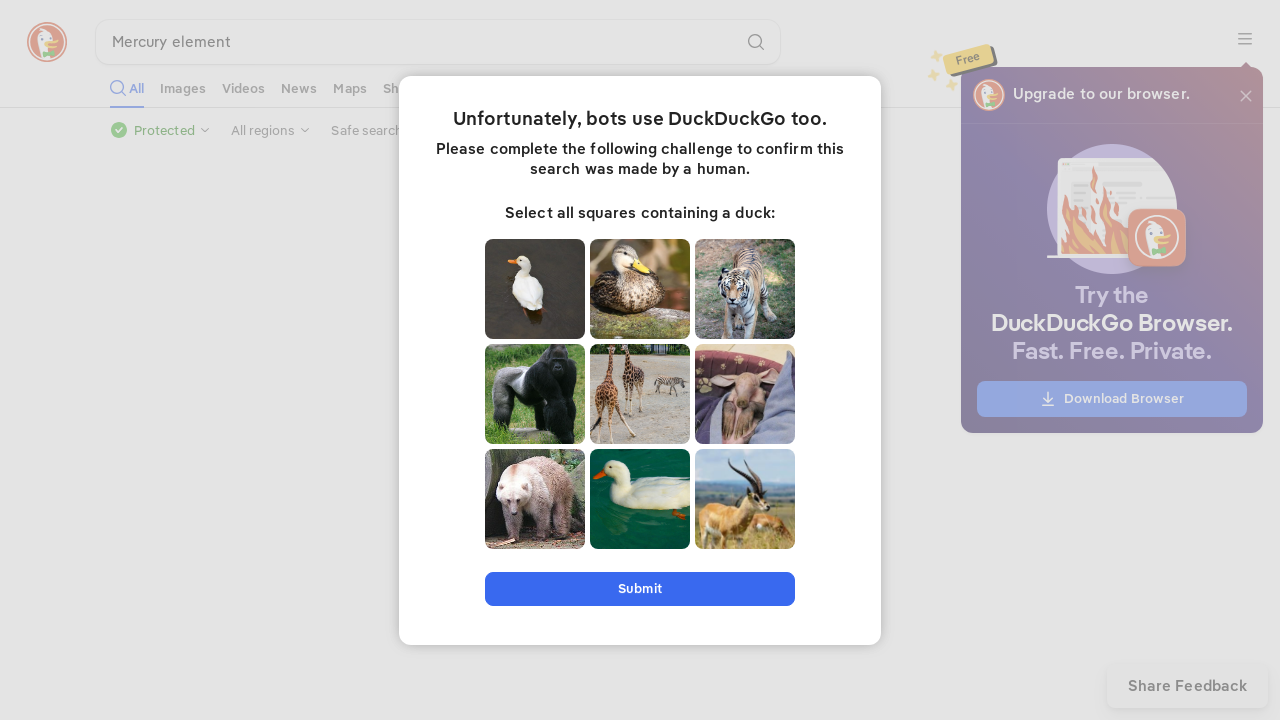

Verified page title contains 'Mercury'
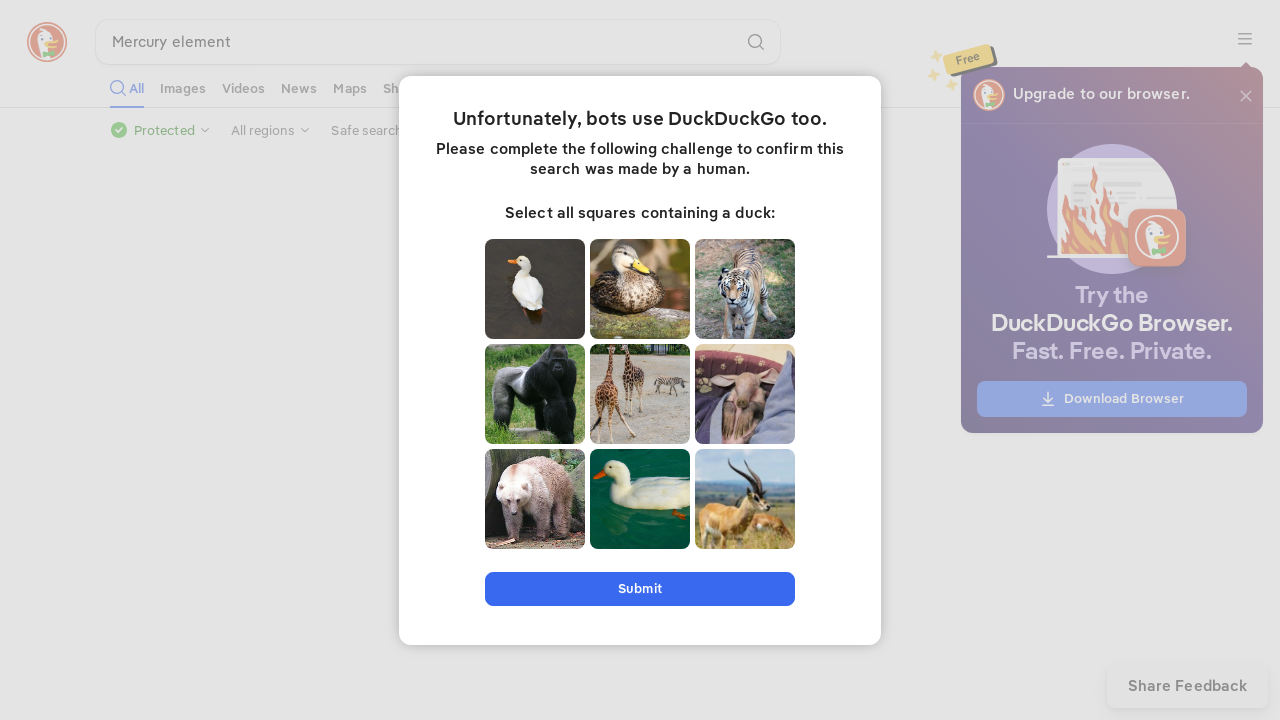

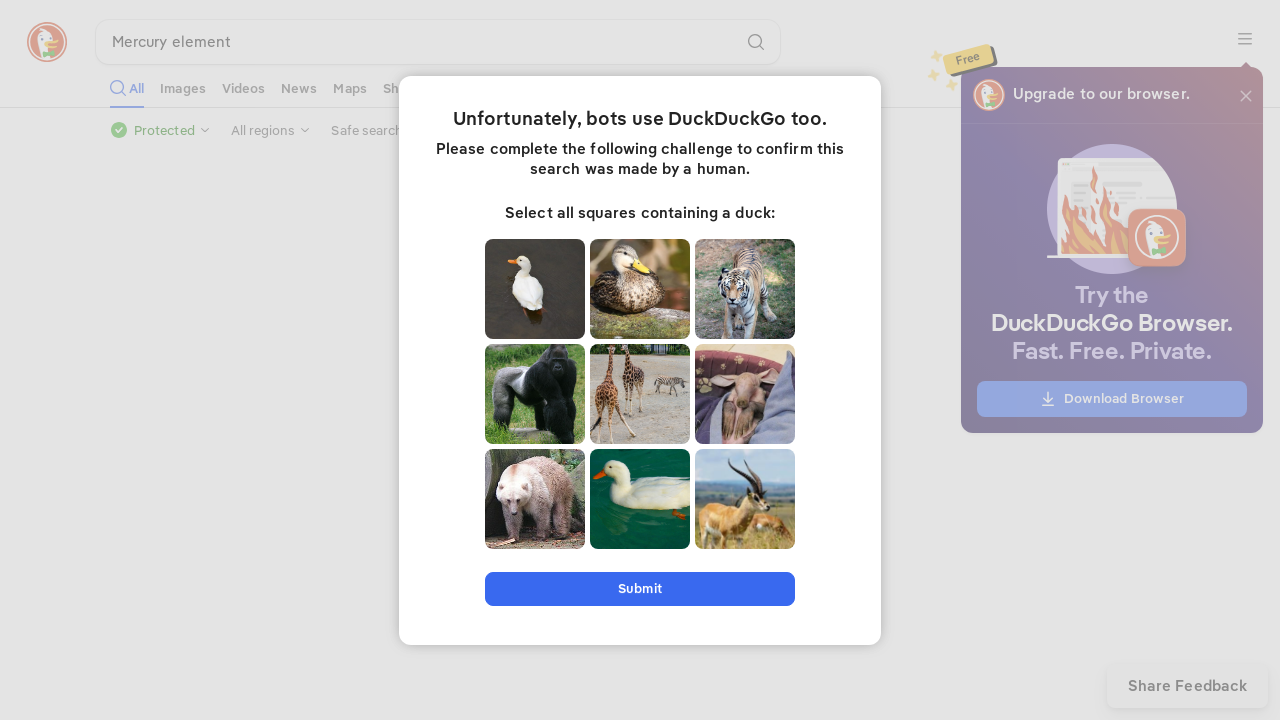